Tests scrolling functionality and validates that the sum of values in a table matches the displayed total amount

Starting URL: https://rahulshettyacademy.com/AutomationPractice/

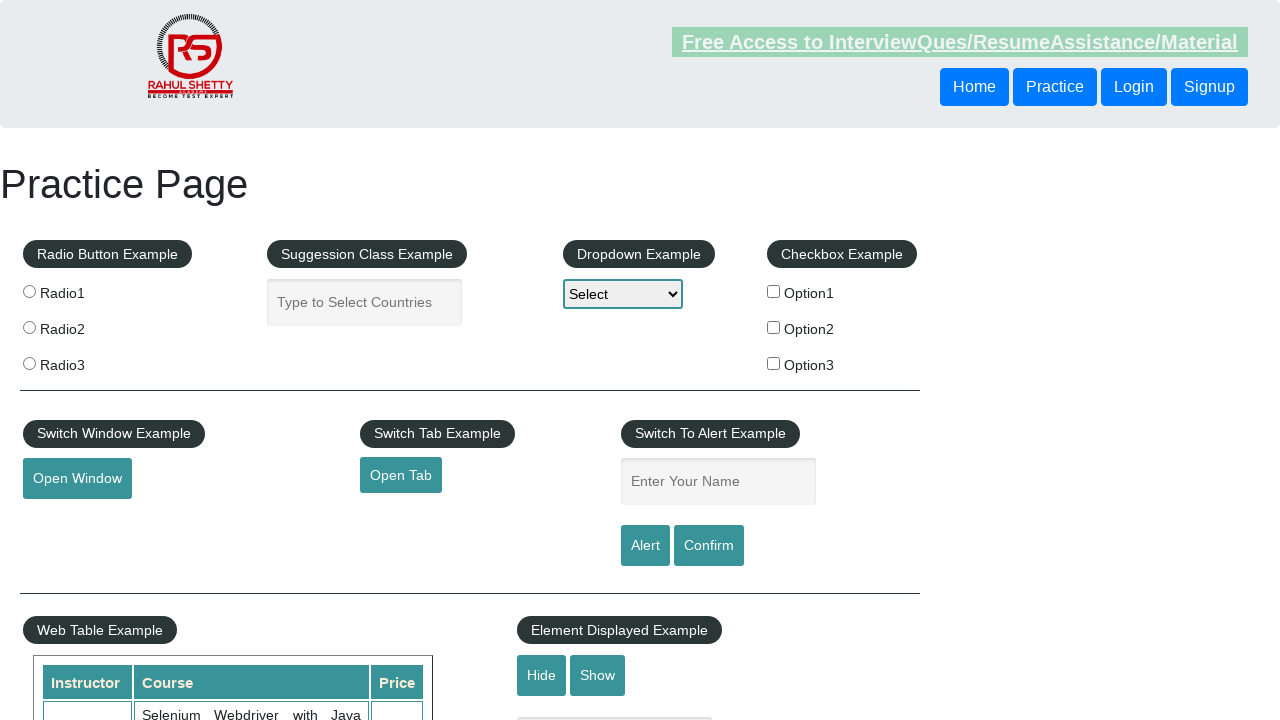

Scrolled main window down by 500 pixels
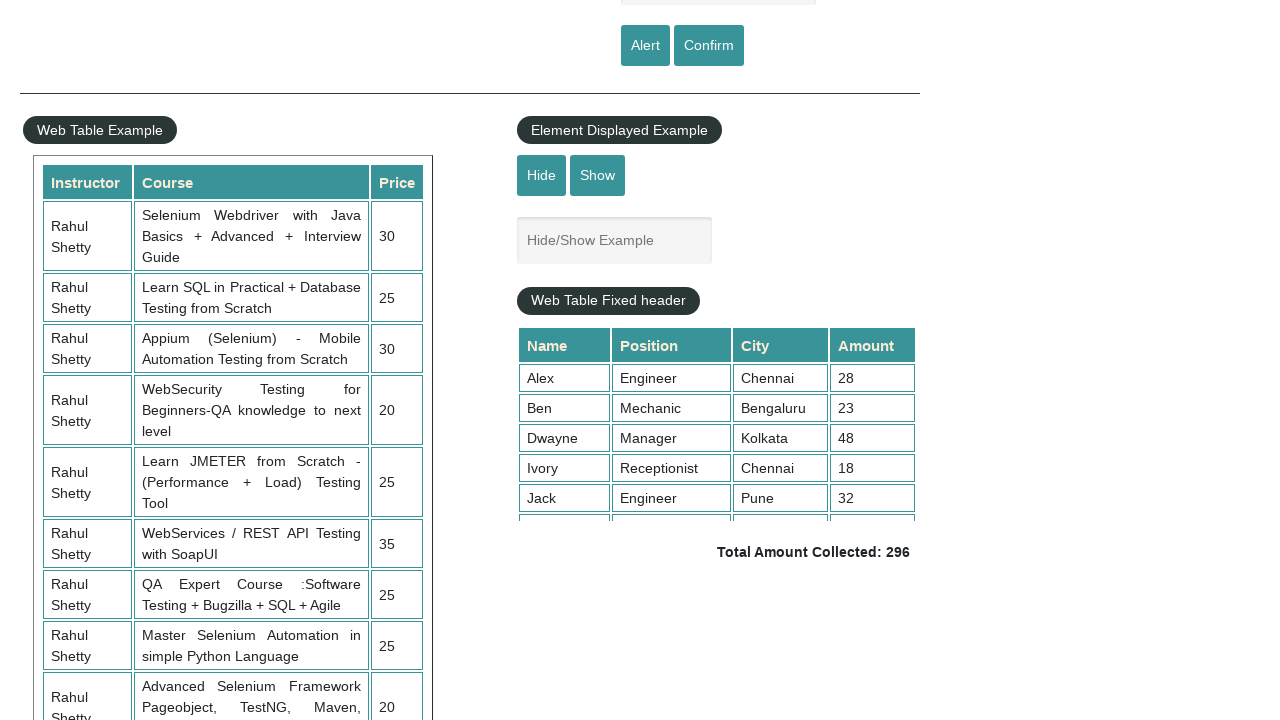

Scrolled table with fixed header to the bottom
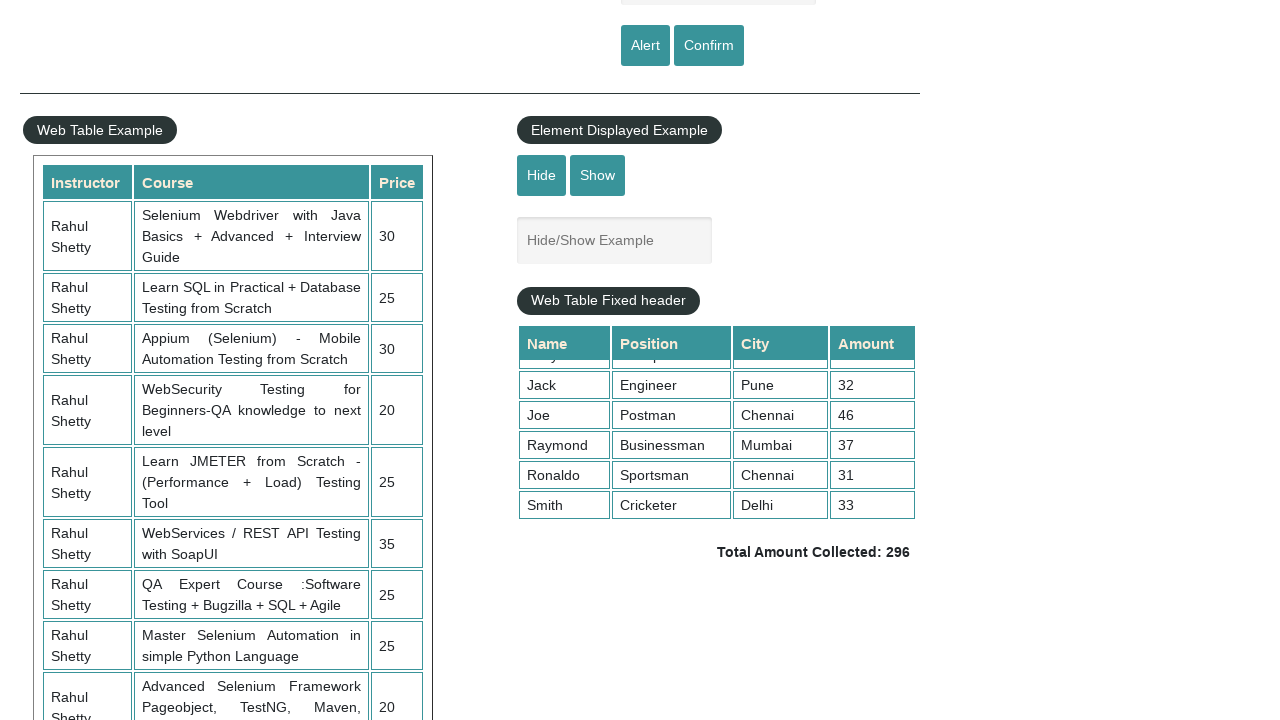

Retrieved all values from the 4th column of the table
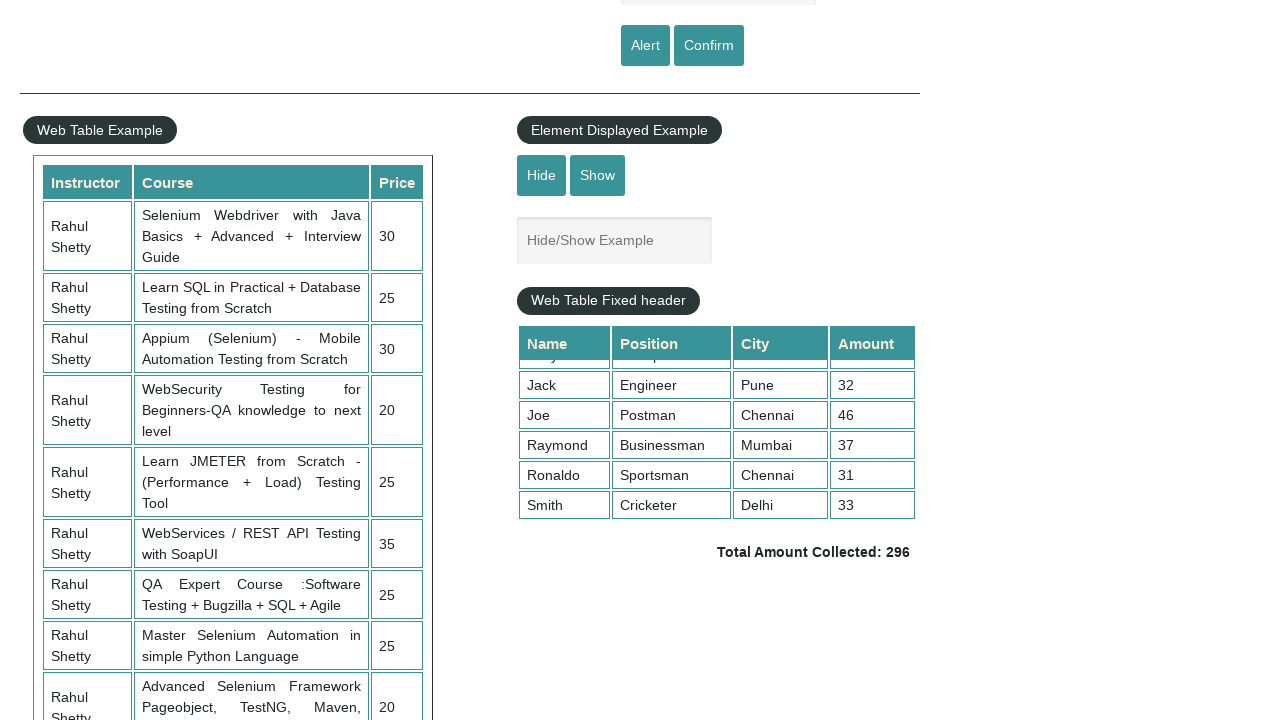

Calculated sum of all values from table: 296
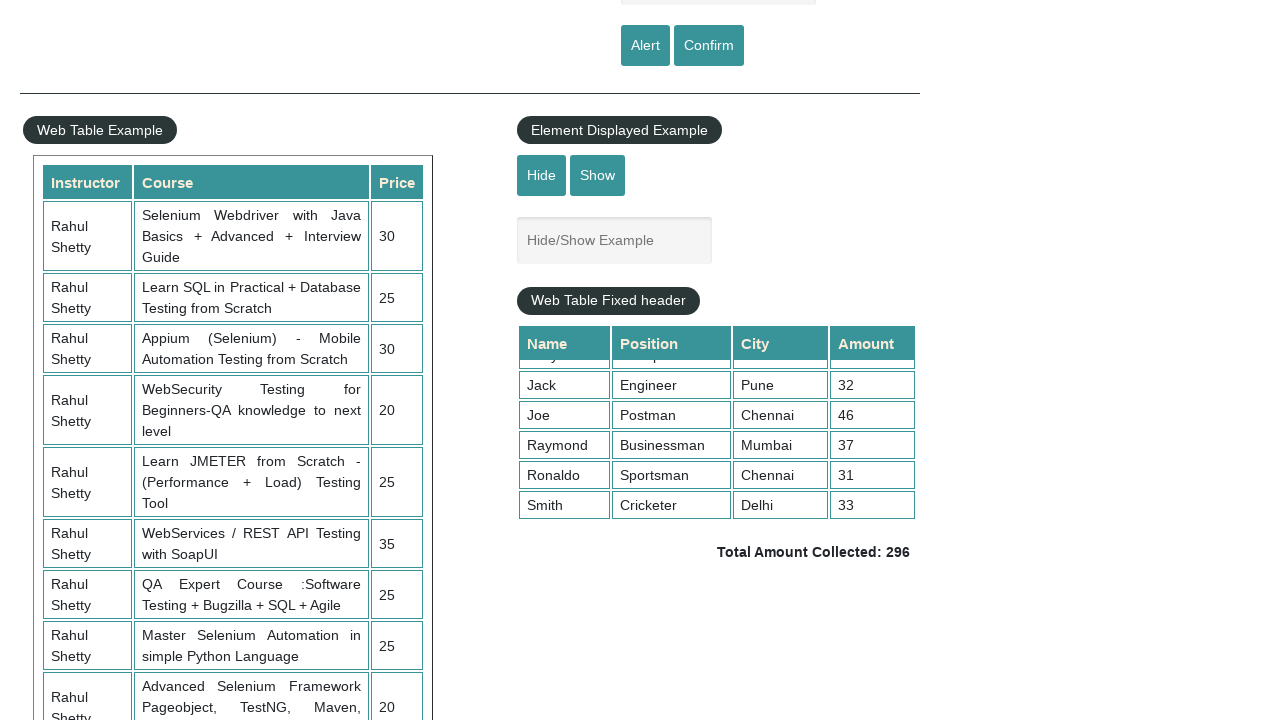

Retrieved total amount text from page
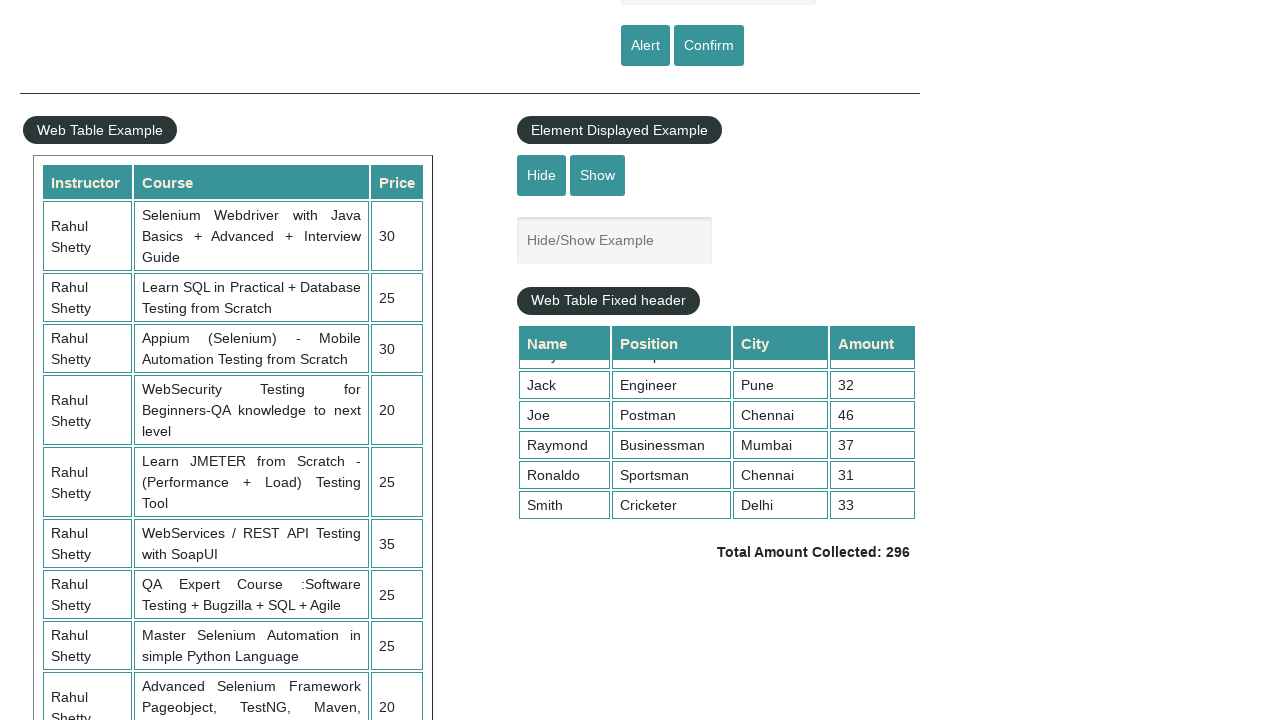

Extracted expected sum from total amount text: 296
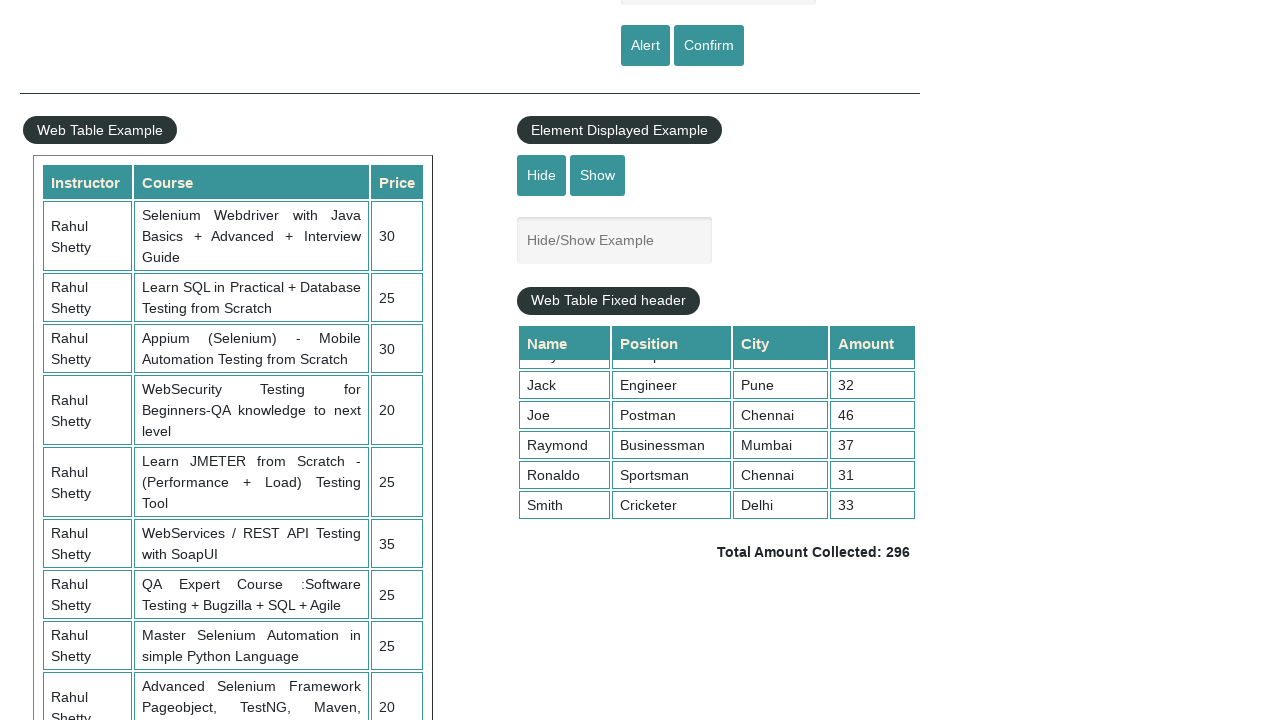

Validated that calculated sum (296) matches displayed total (296)
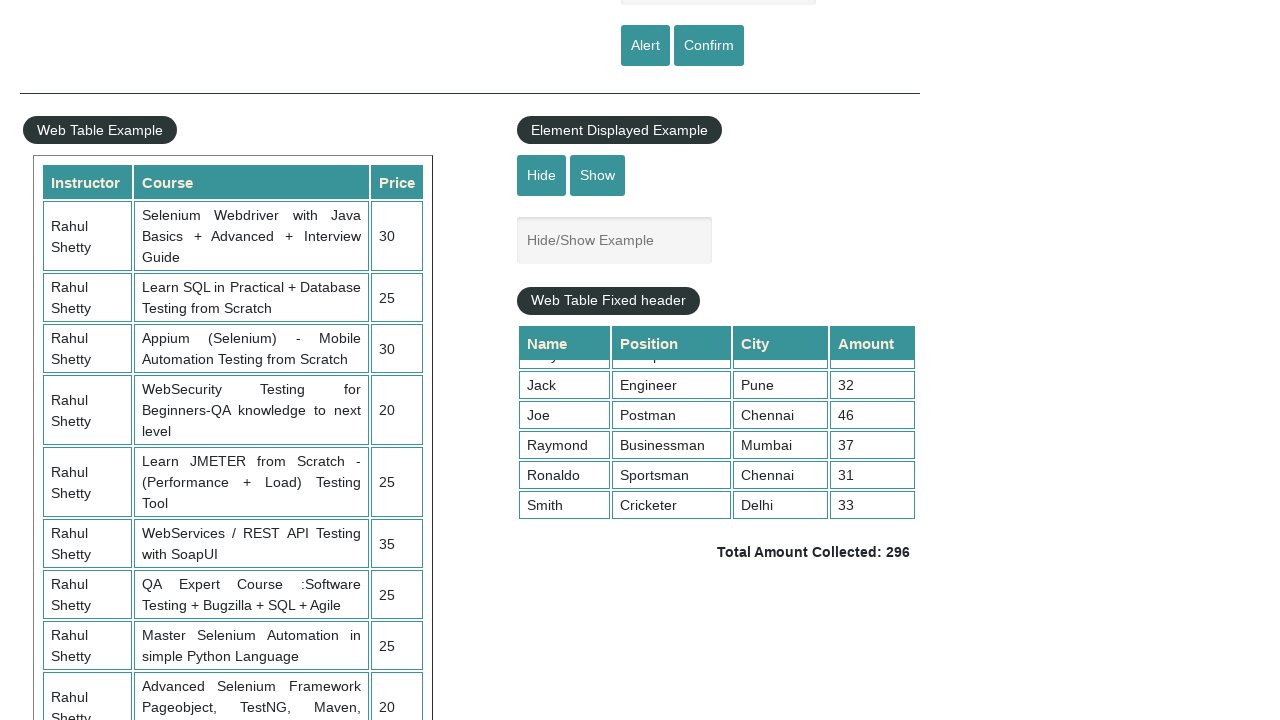

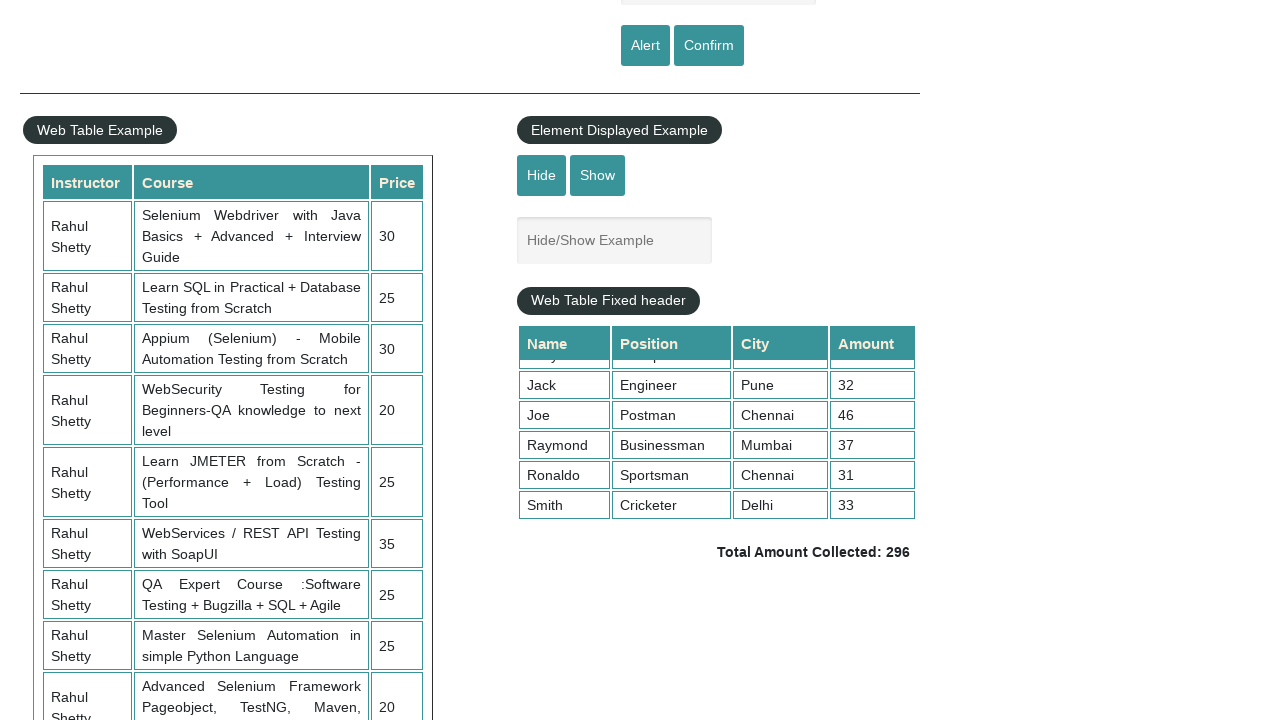